Performs a YouTube search by entering a query in the search bar and submitting it

Starting URL: https://youtube.com

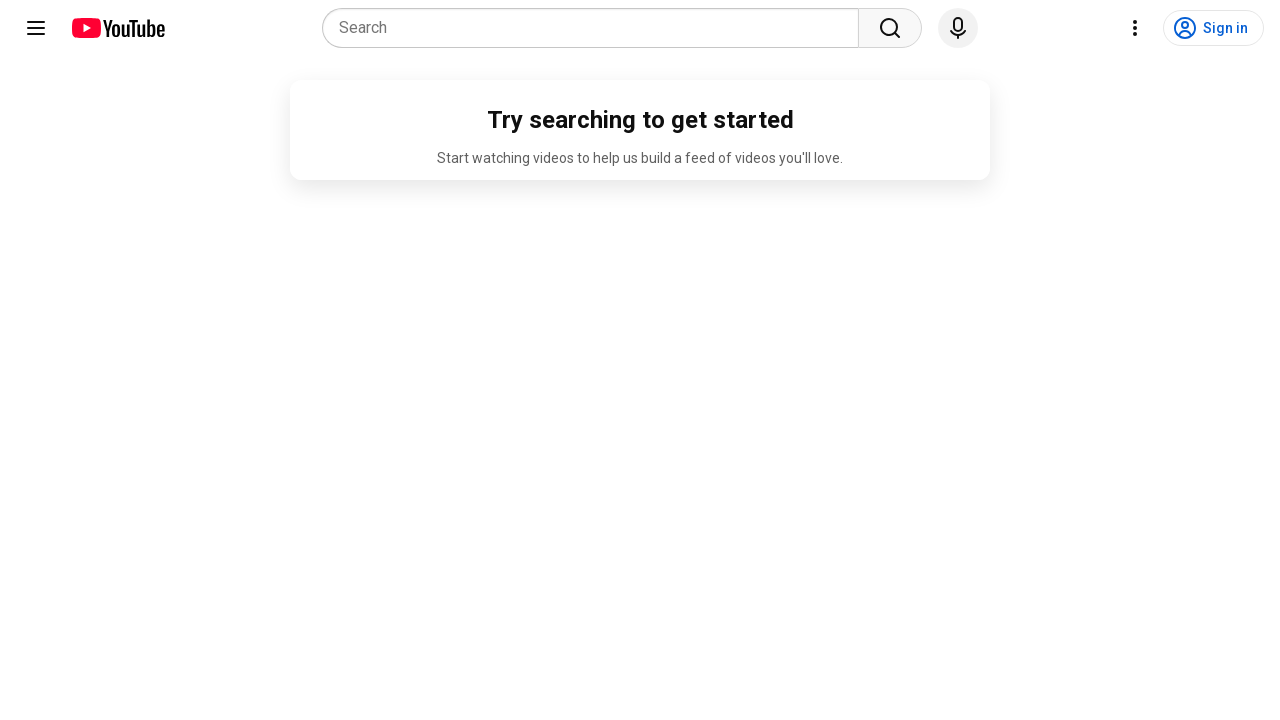

Filled YouTube search bar with 'test video search' on input[name='search_query']
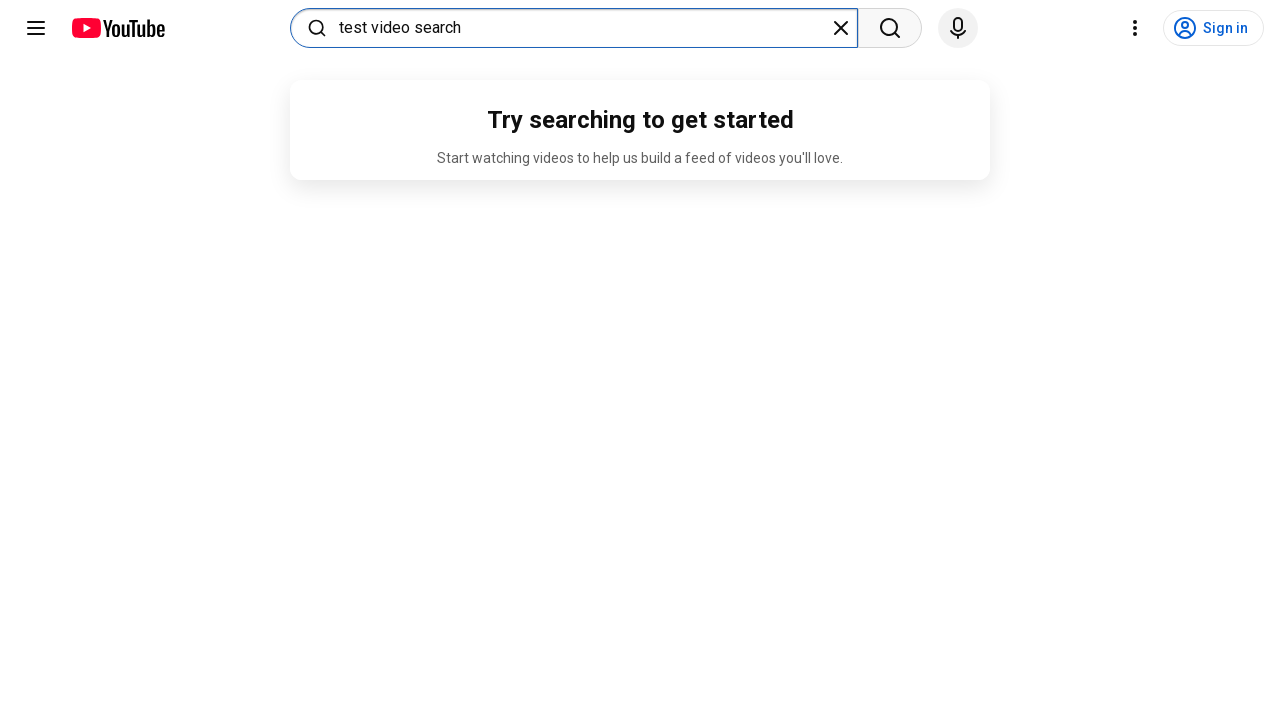

Submitted YouTube search by pressing Enter on input[name='search_query']
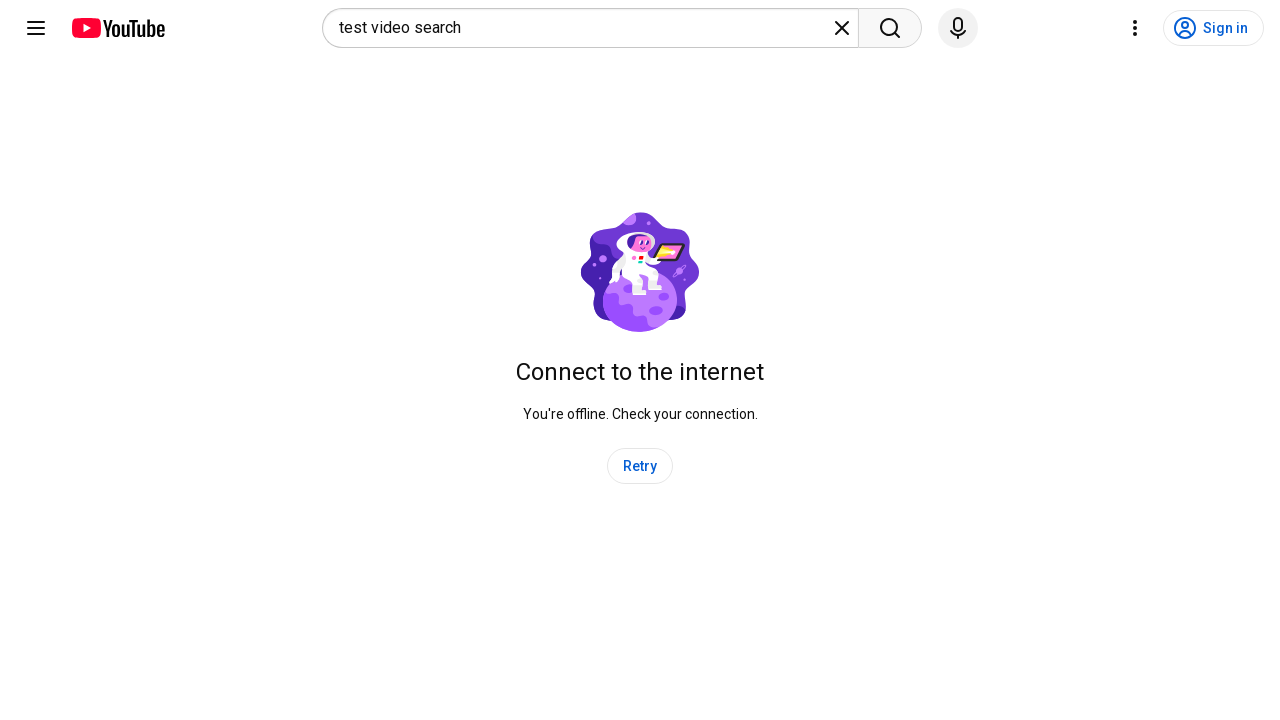

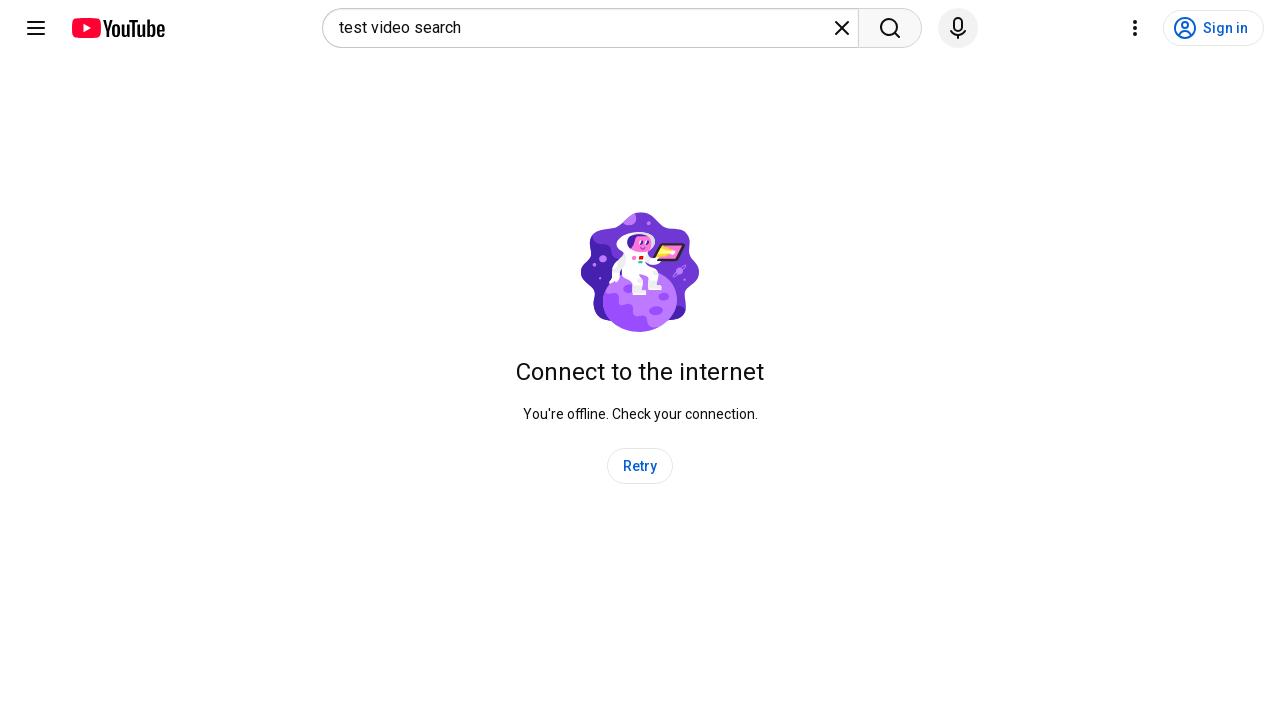